Tests opting out of A/B tests by first verifying the page shows an A/B test variation, then adding an opt-out cookie and refreshing to confirm the test is disabled.

Starting URL: http://the-internet.herokuapp.com/abtest

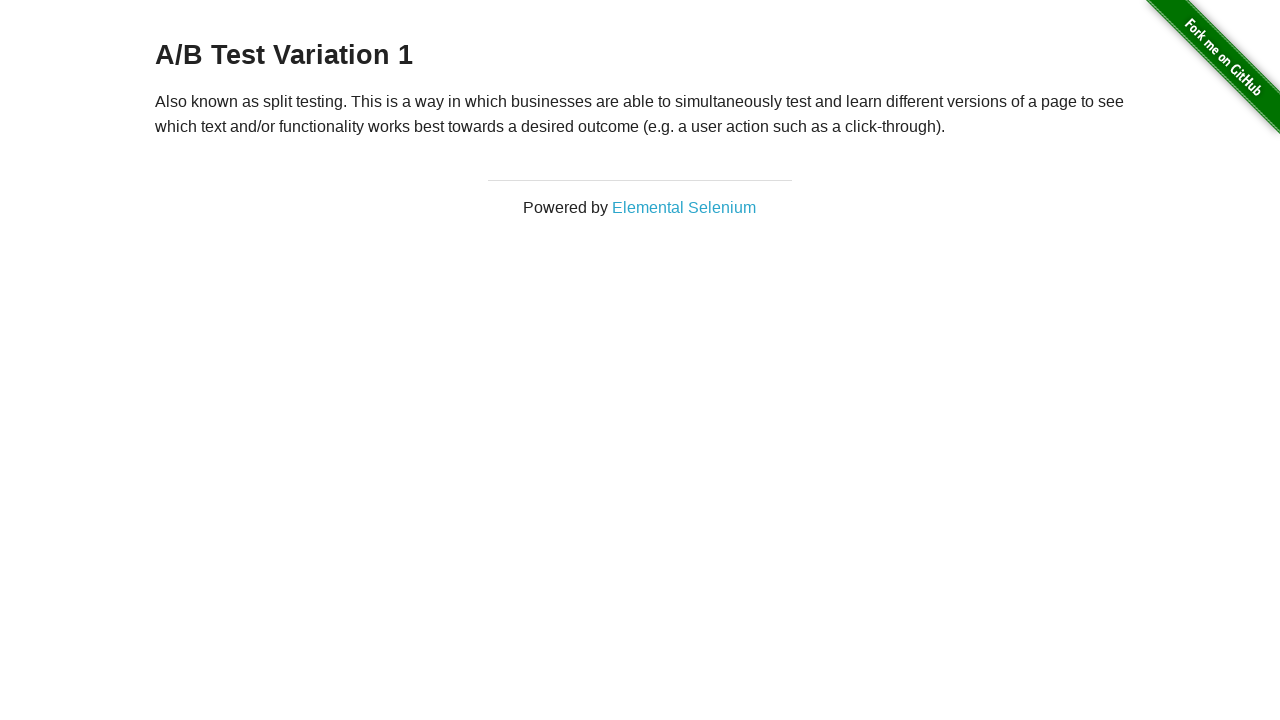

Retrieved heading text to verify A/B test variation is displayed
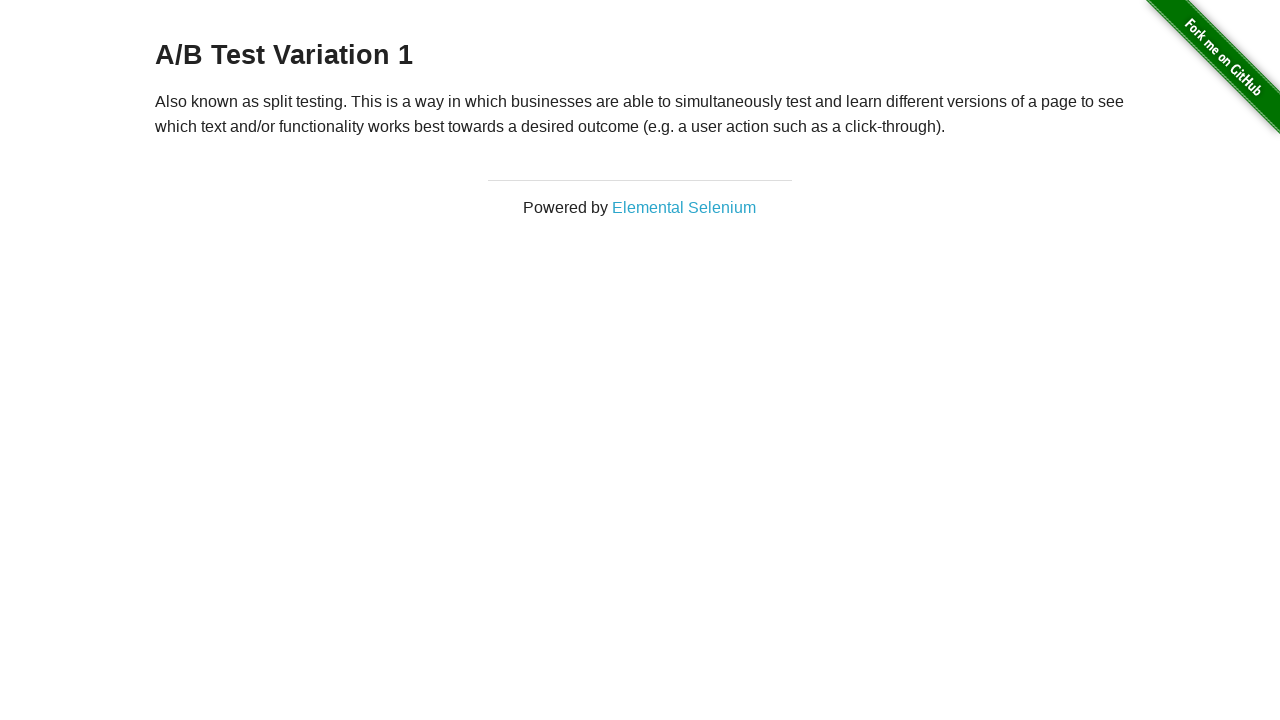

Verified heading 'A/B Test Variation 1' is one of the A/B test variations
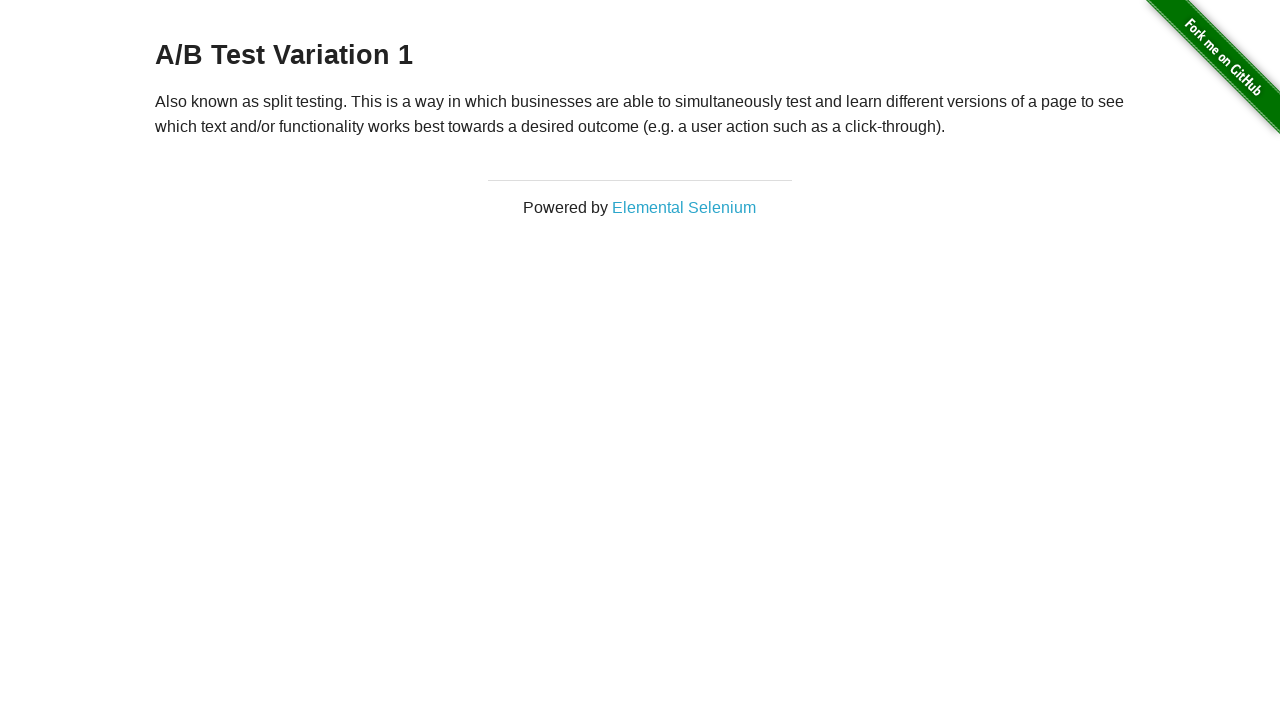

Added optimizelyOptOut cookie with value 'true' to opt out of A/B test
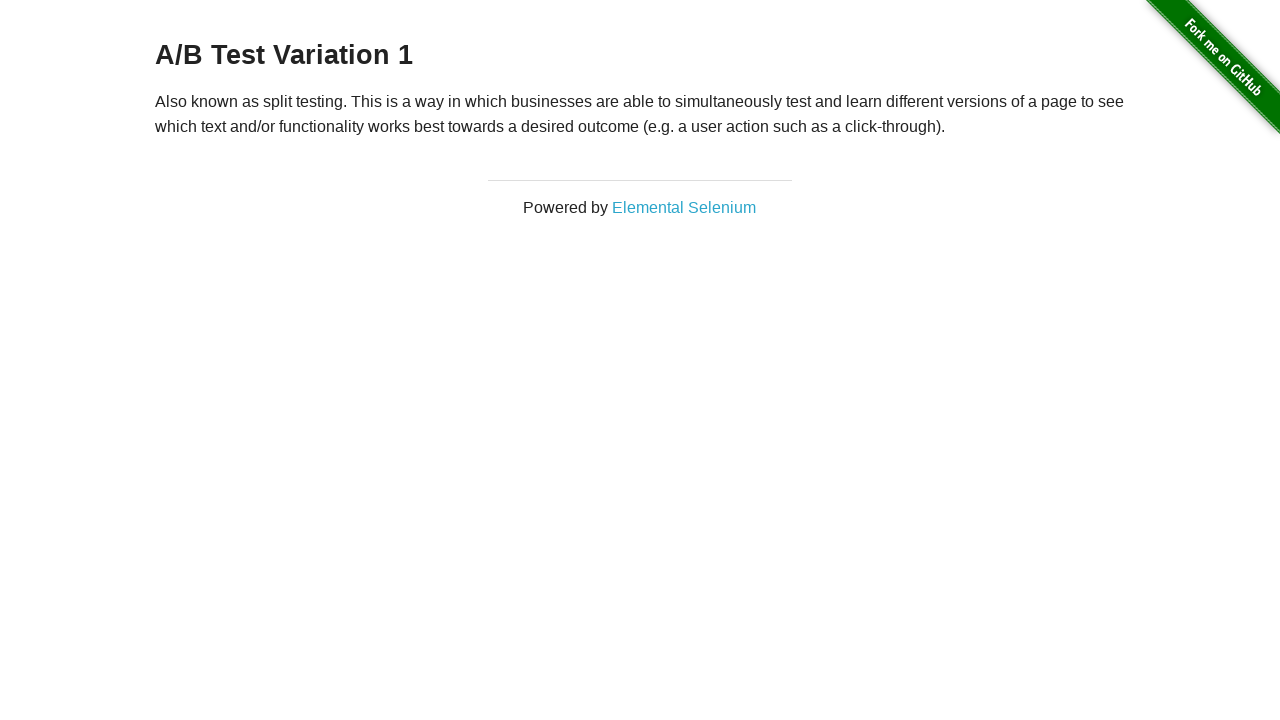

Reloaded page after adding opt-out cookie
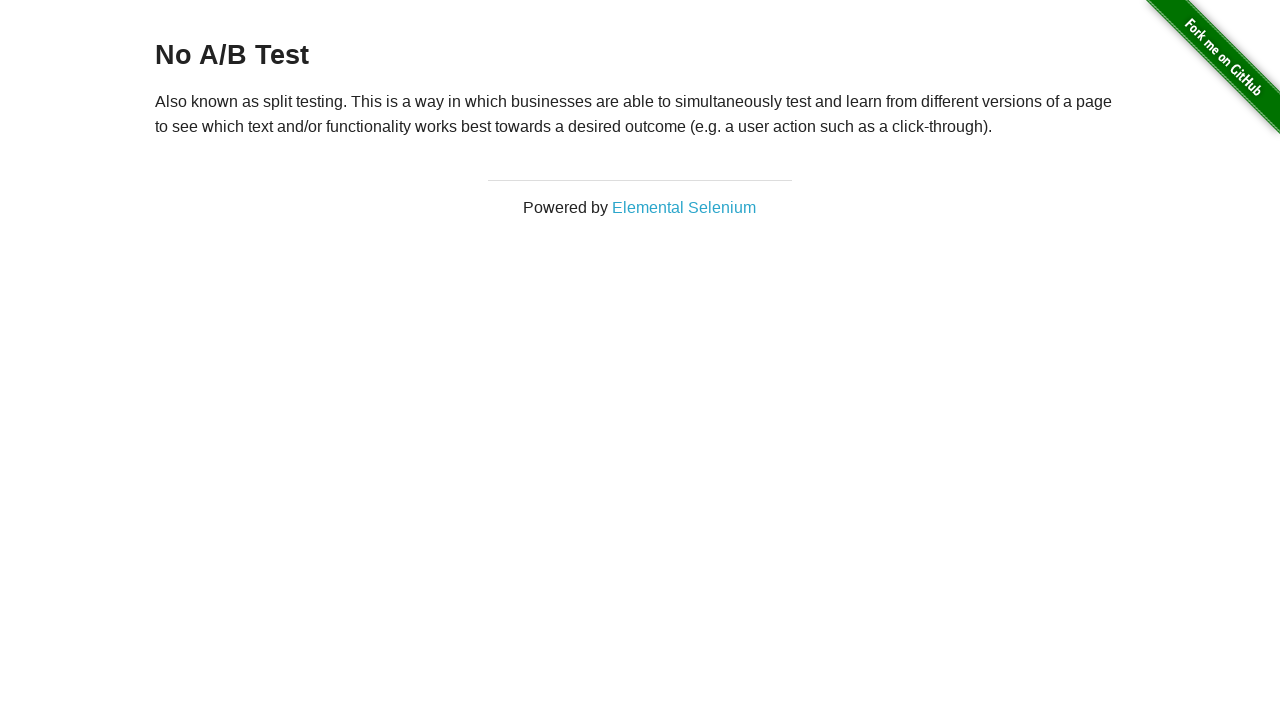

Retrieved heading text after page reload to verify opt-out status
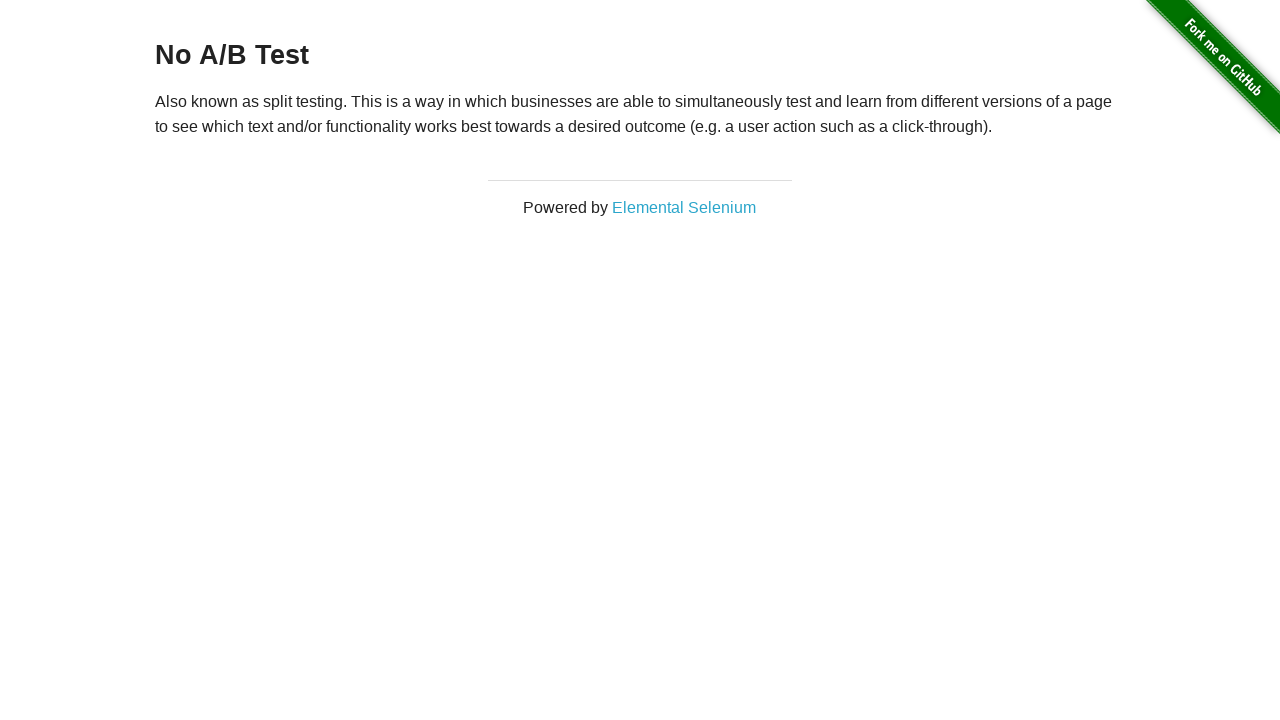

Verified heading is now 'No A/B Test', confirming opt-out cookie disabled the A/B test
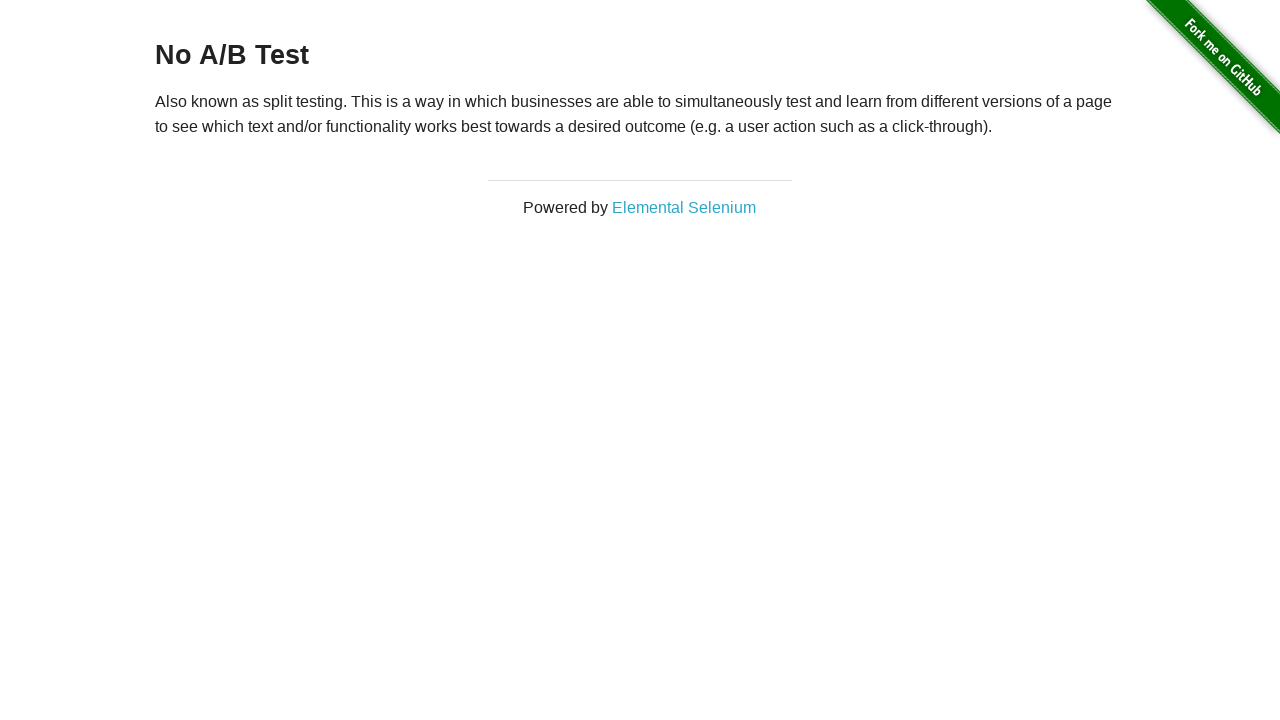

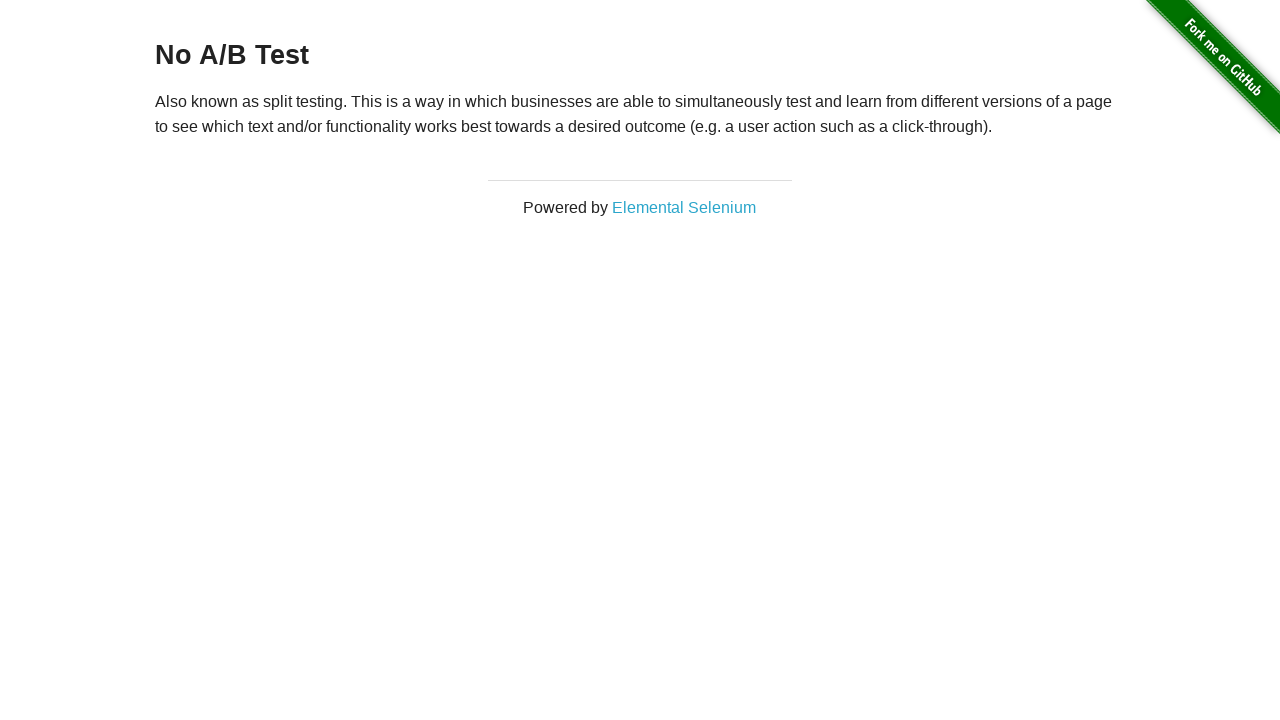